Tests clicking on the "Created" link element on the DemoQA links page to verify link functionality

Starting URL: https://demoqa.com/links

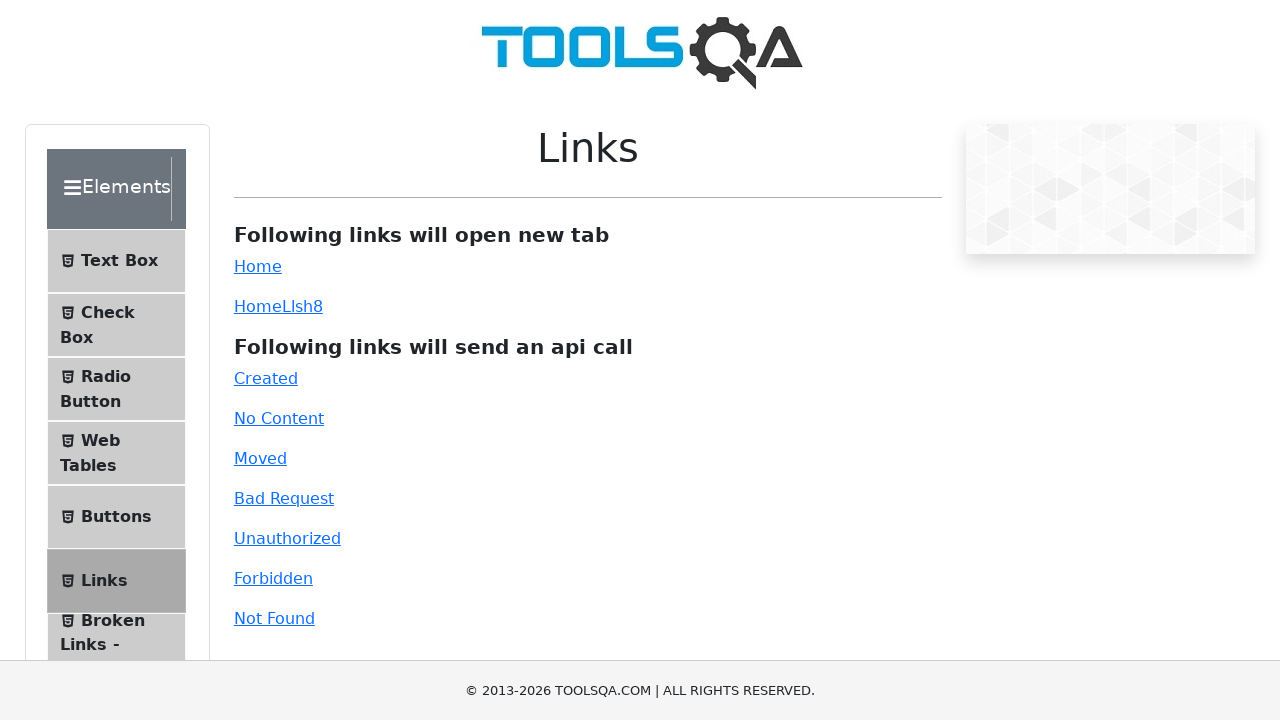

Navigated to DemoQA links page
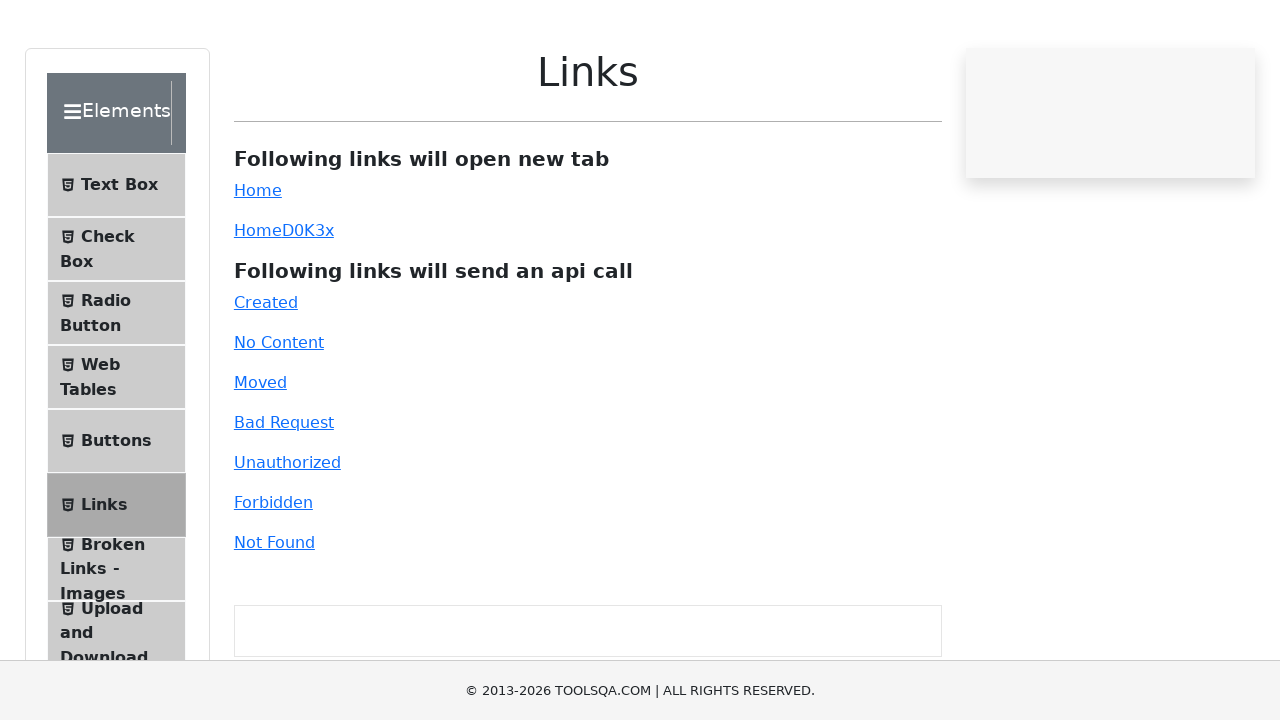

Clicked on the 'Created' link element at (266, 378) on a#created
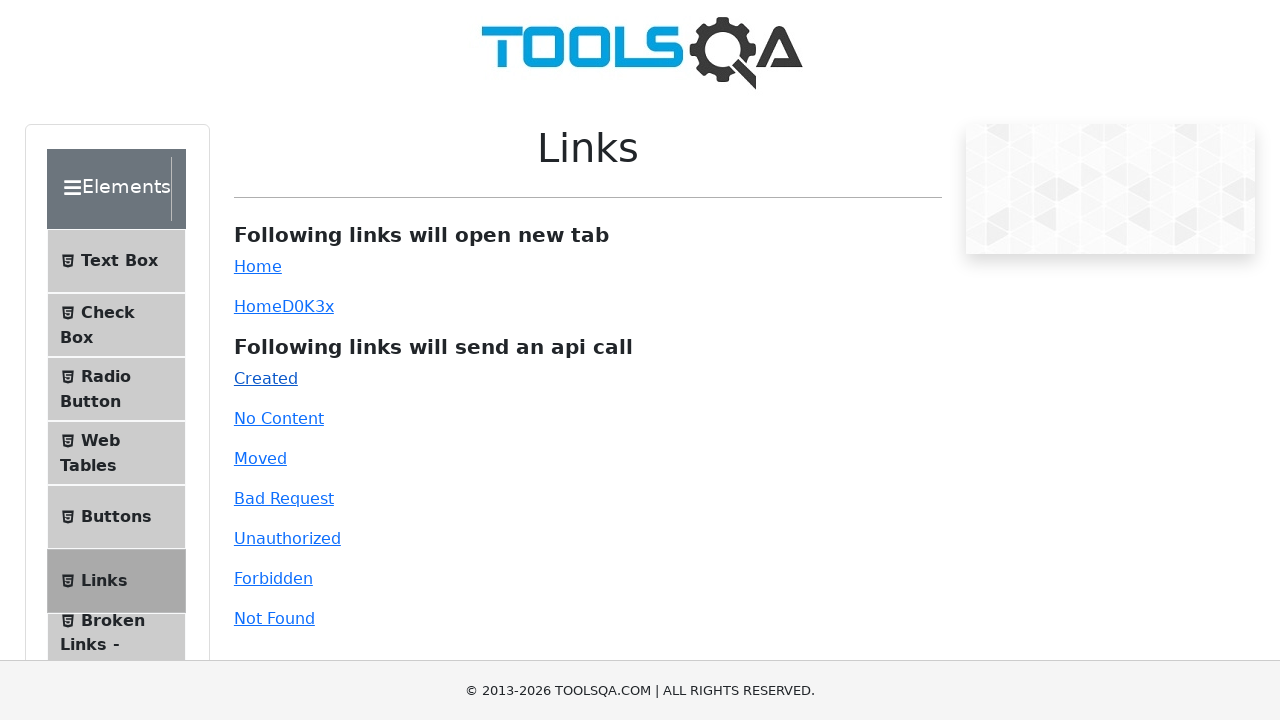

Link response message appeared on page
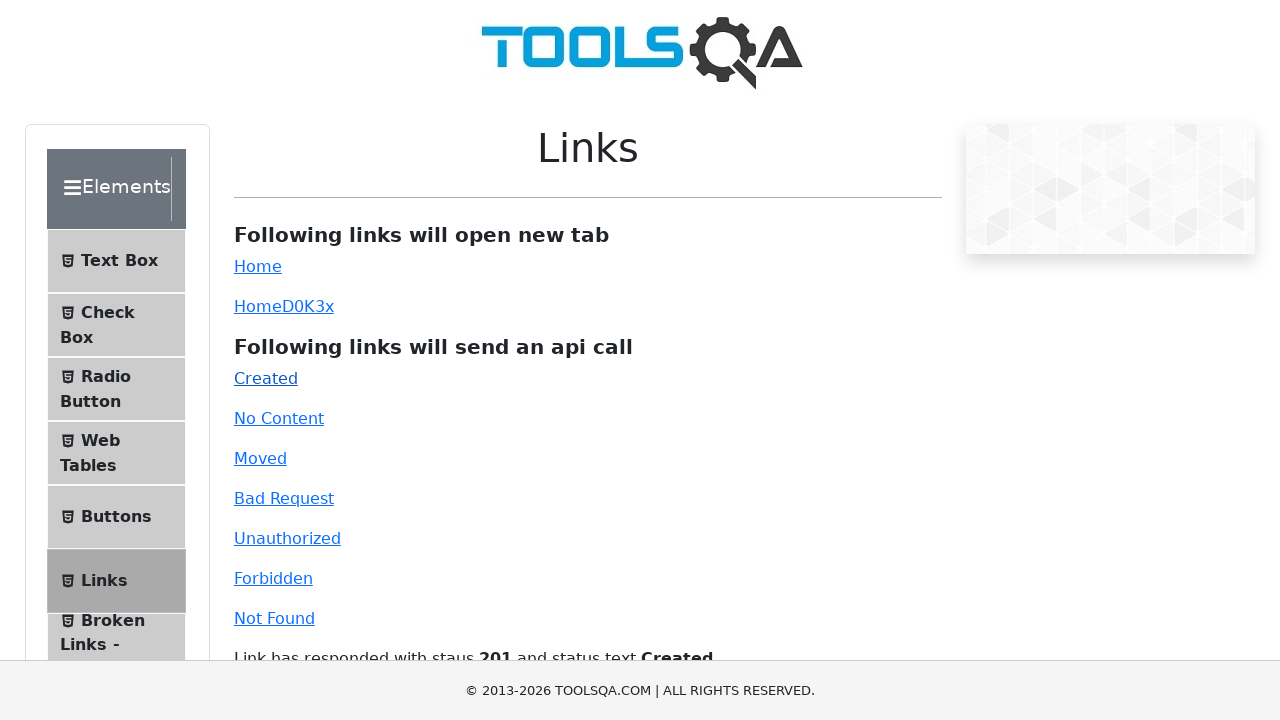

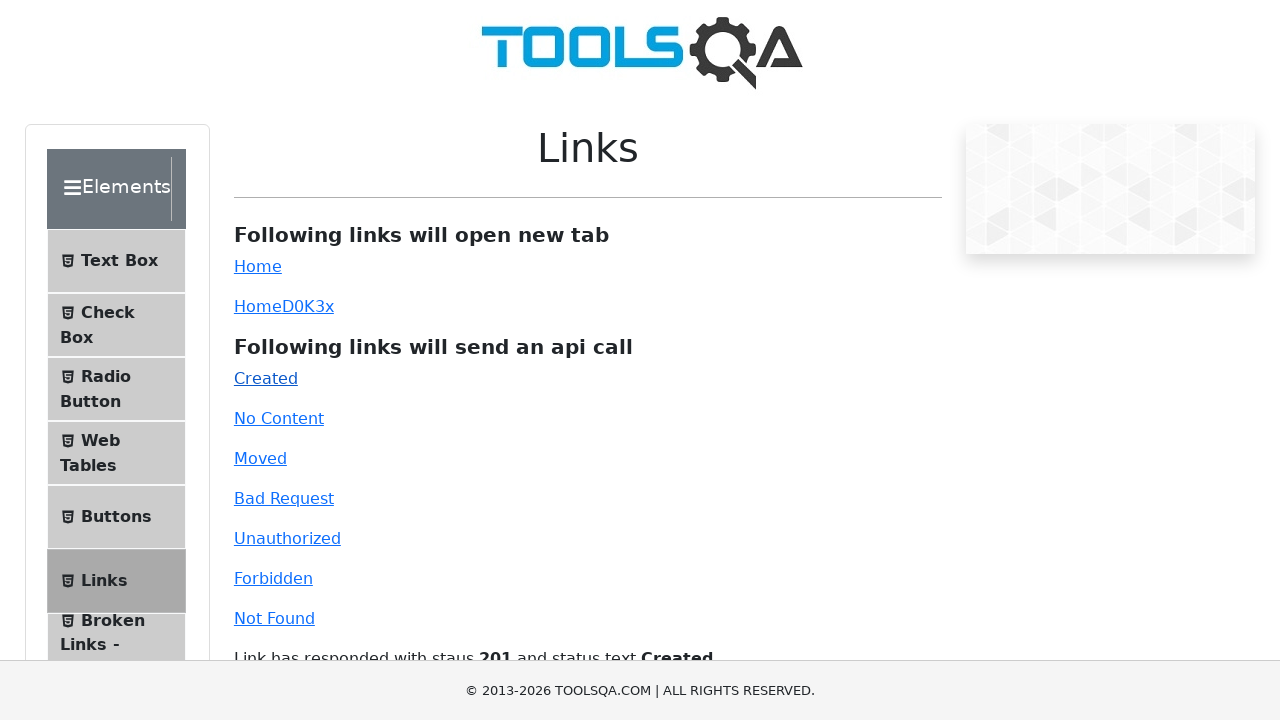